Tests form interaction by reading a custom attribute from an element, calculating a mathematical result based on that value, filling in the answer field, checking two checkboxes, and submitting the form.

Starting URL: http://suninjuly.github.io/get_attribute.html

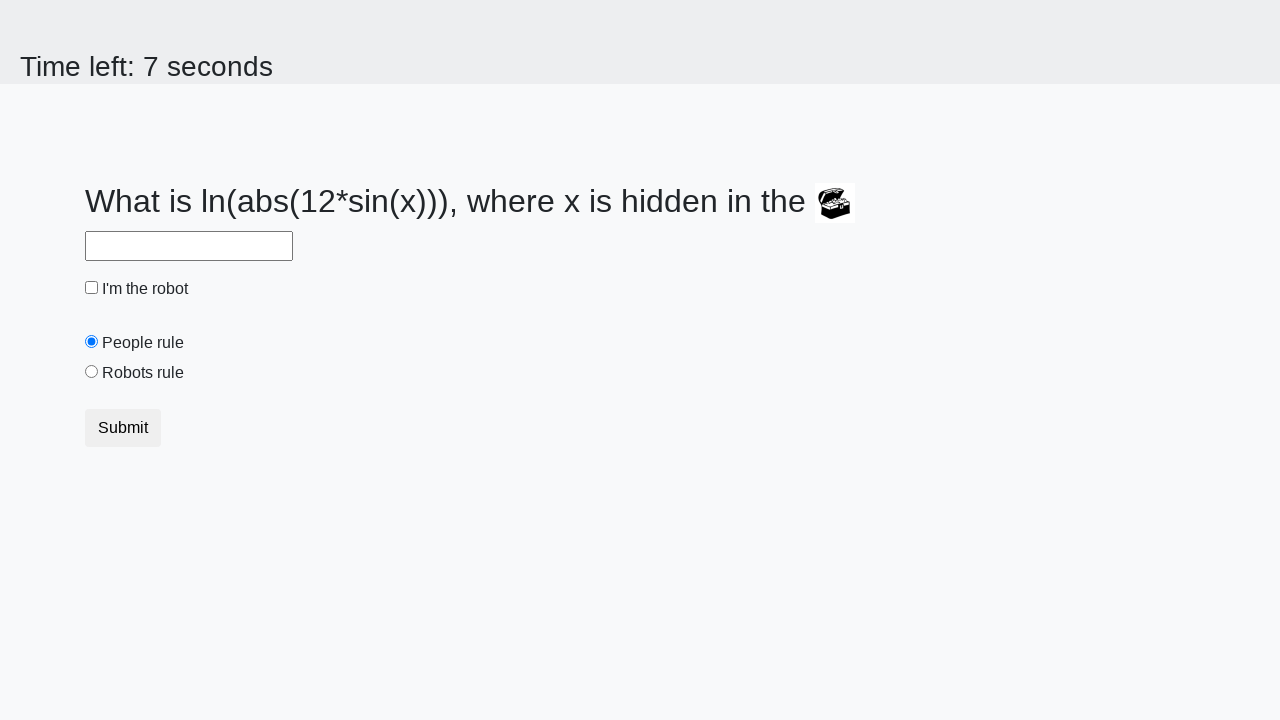

Located treasure element
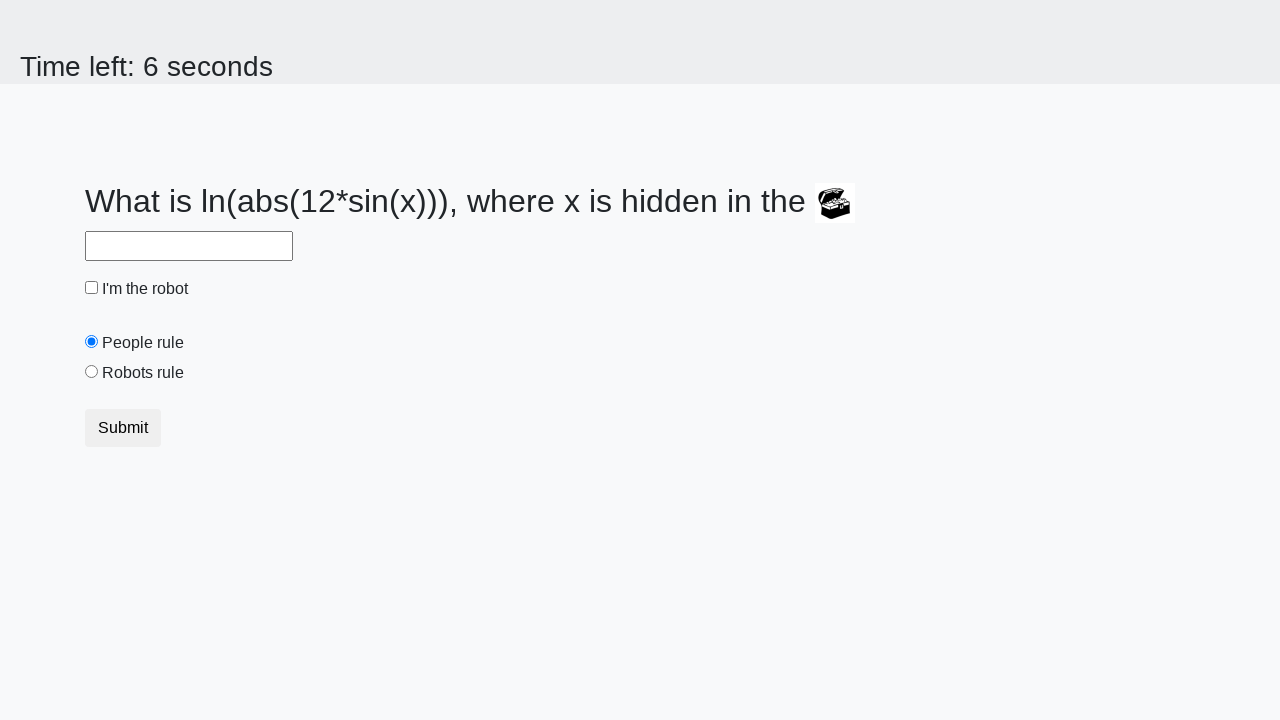

Read 'valuex' attribute from treasure element
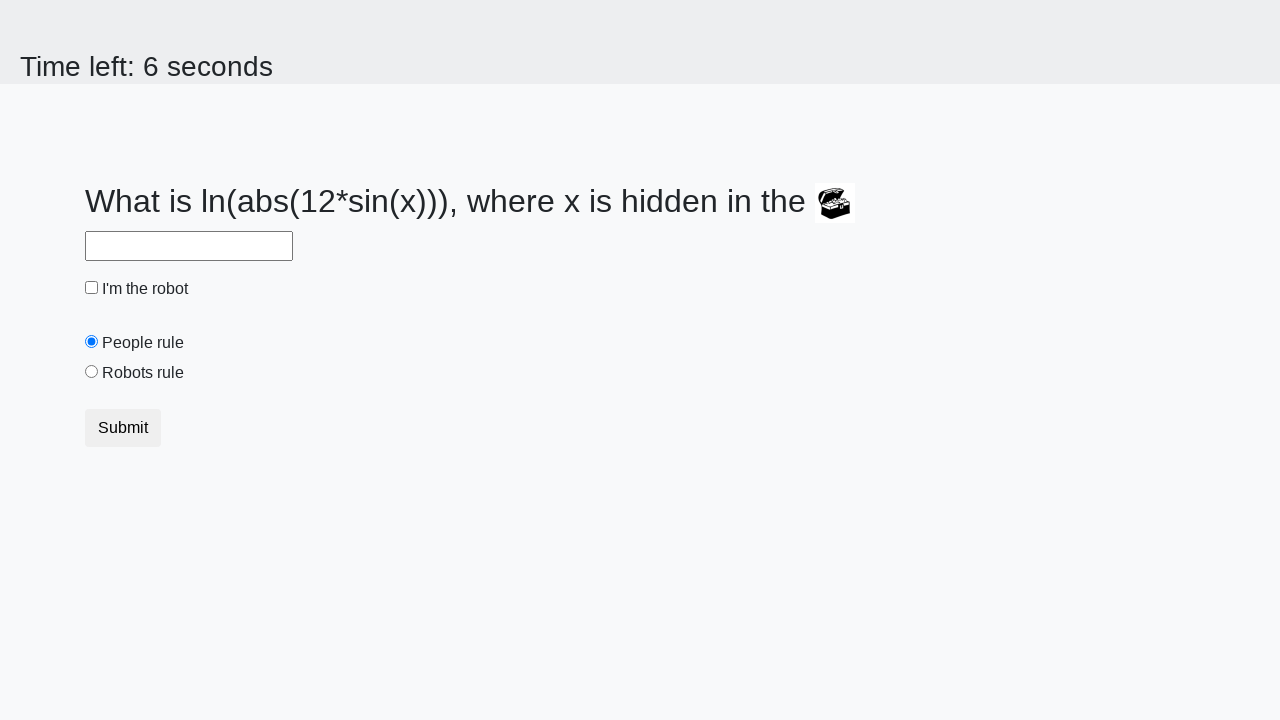

Calculated mathematical result: log(abs(12*sin(592))) = 2.4667055803333575
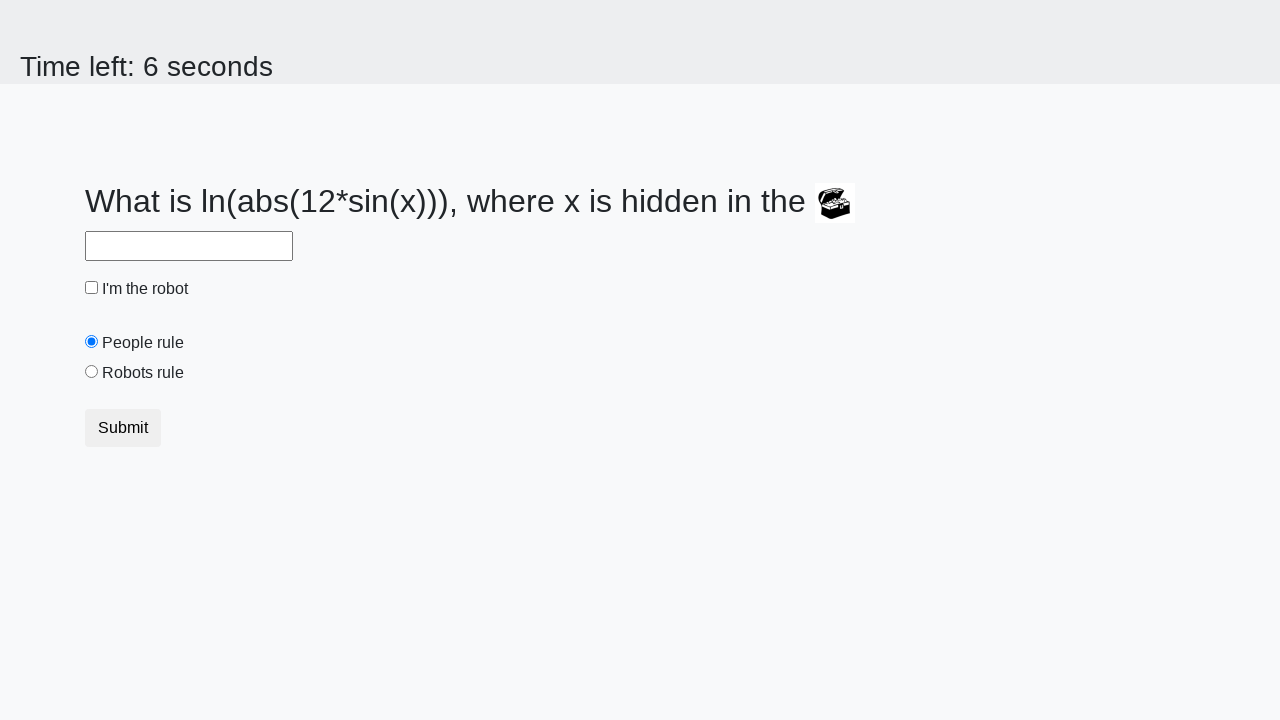

Filled answer field with calculated value: 2.4667055803333575 on #answer
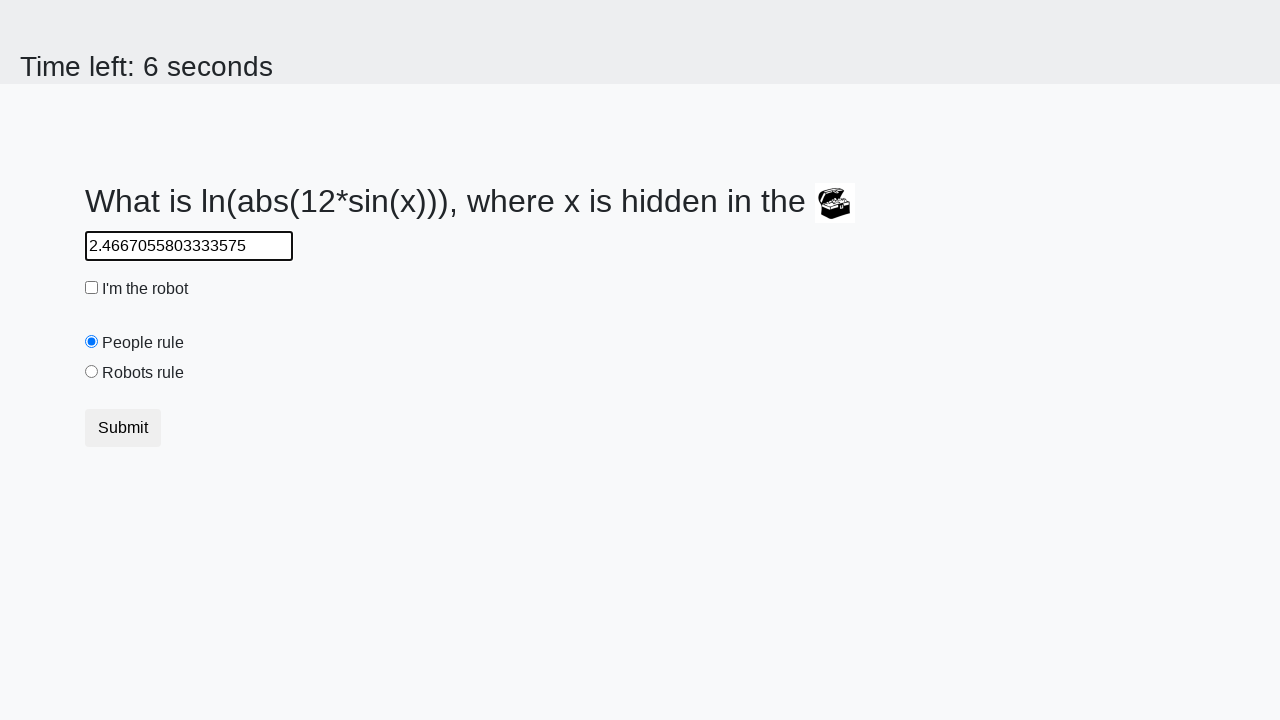

Checked the robot checkbox at (92, 288) on #robotCheckbox
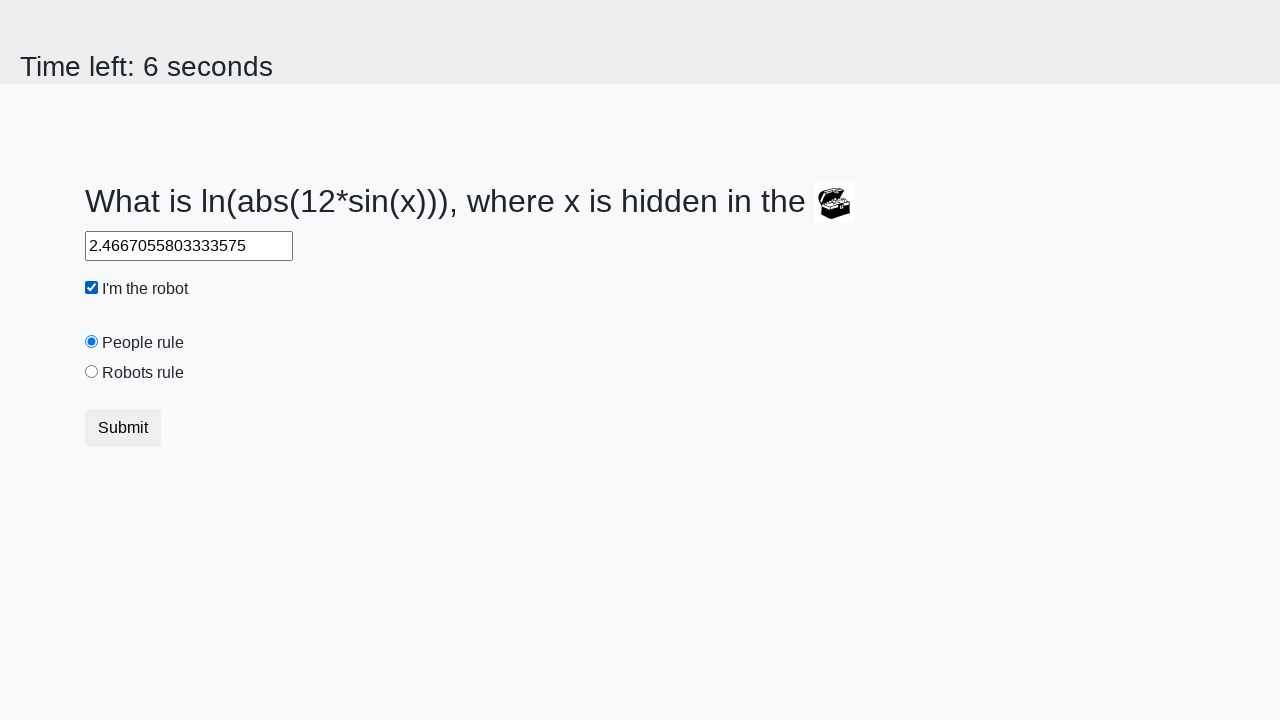

Checked the robots rule checkbox at (92, 372) on #robotsRule
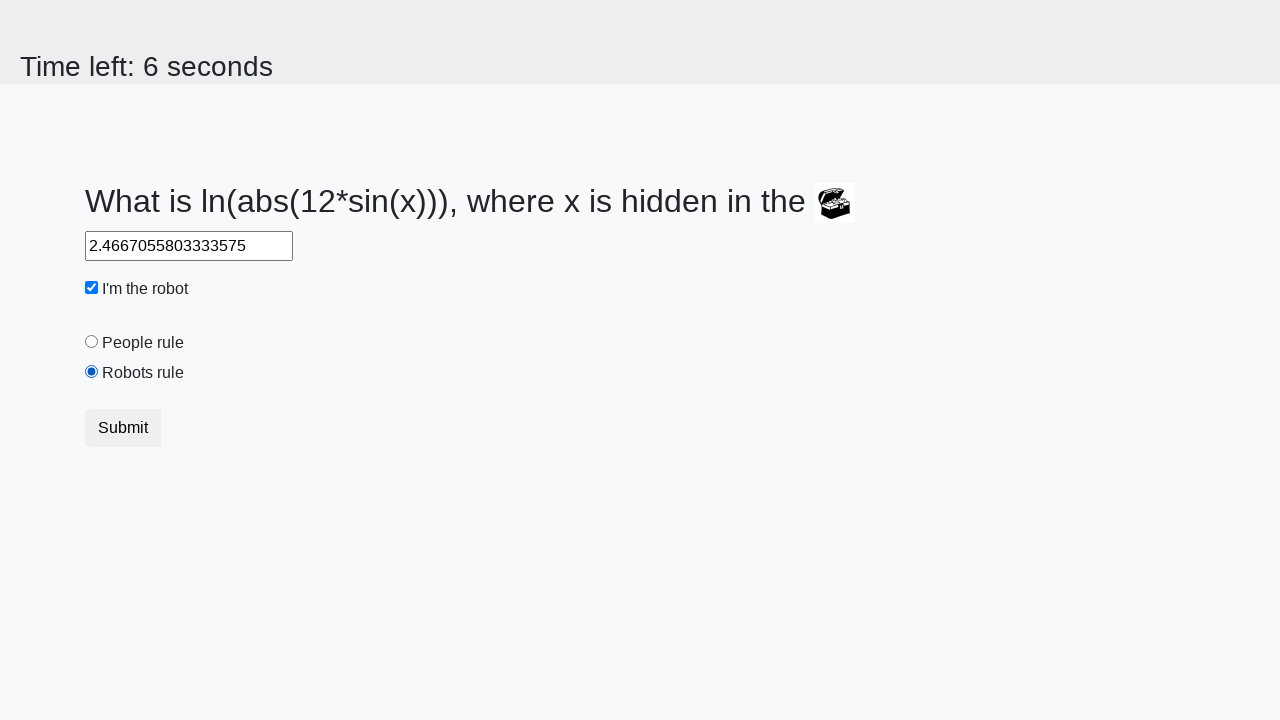

Clicked the submit button at (123, 428) on button.btn
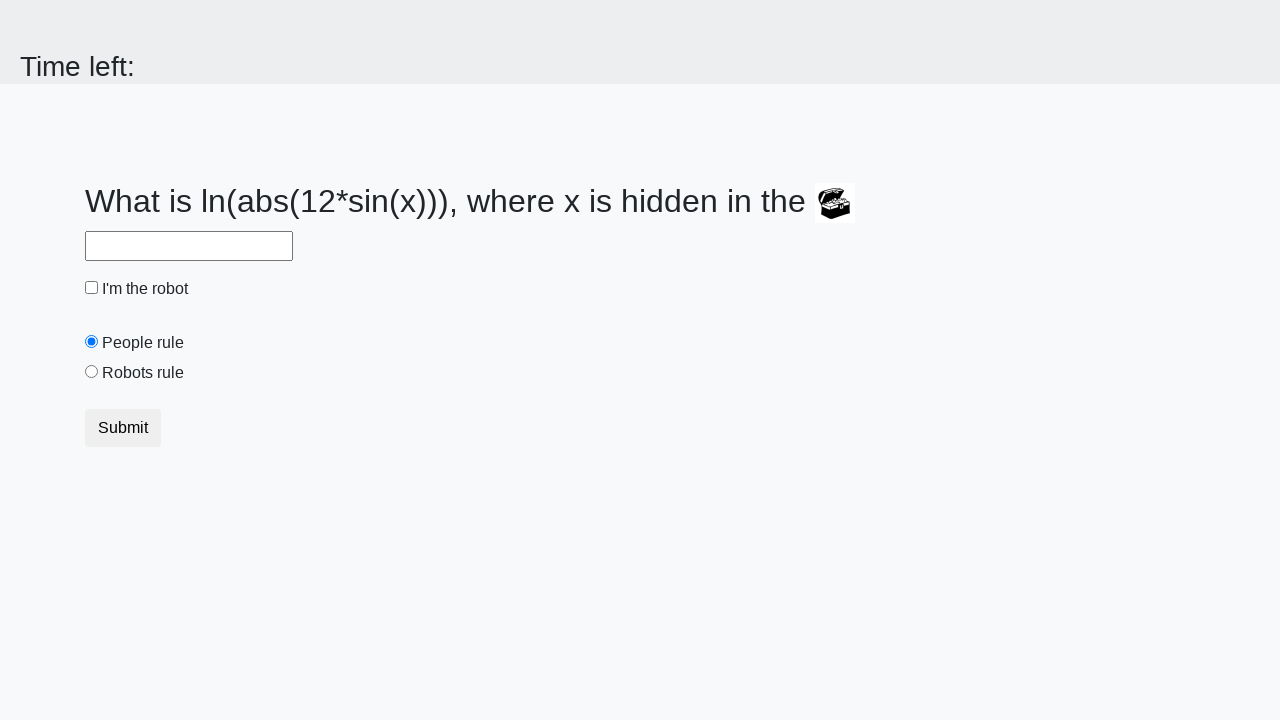

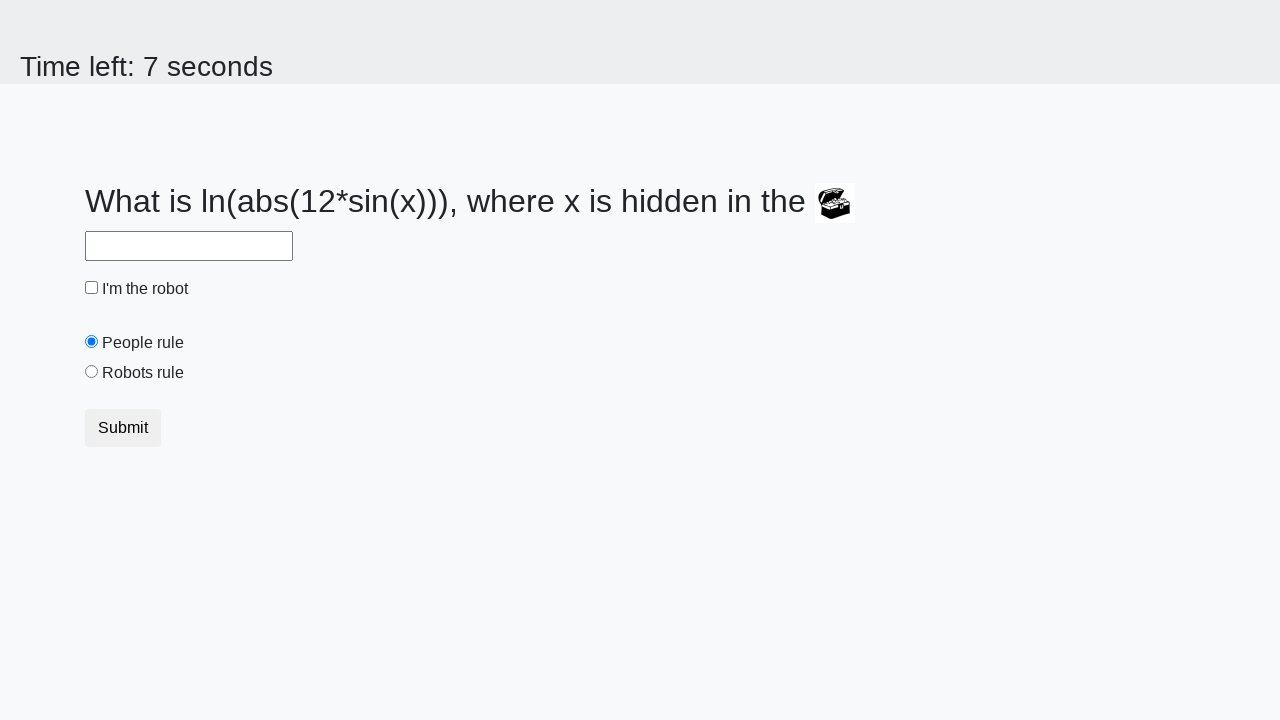